Tests a sample todo application by clicking on existing list items, adding a new todo item via text input and button click, then verifying the new item appears in the list.

Starting URL: https://lambdatest.github.io/sample-todo-app/

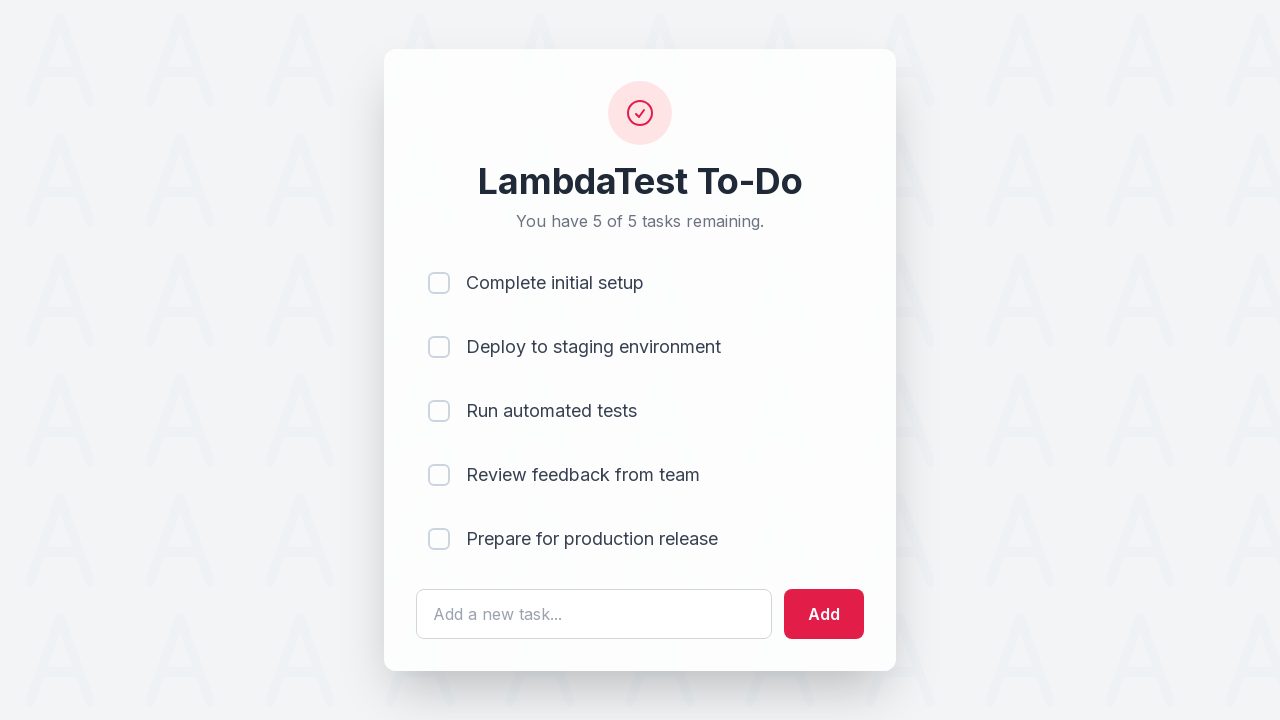

Waited for first list item (li1) to be visible
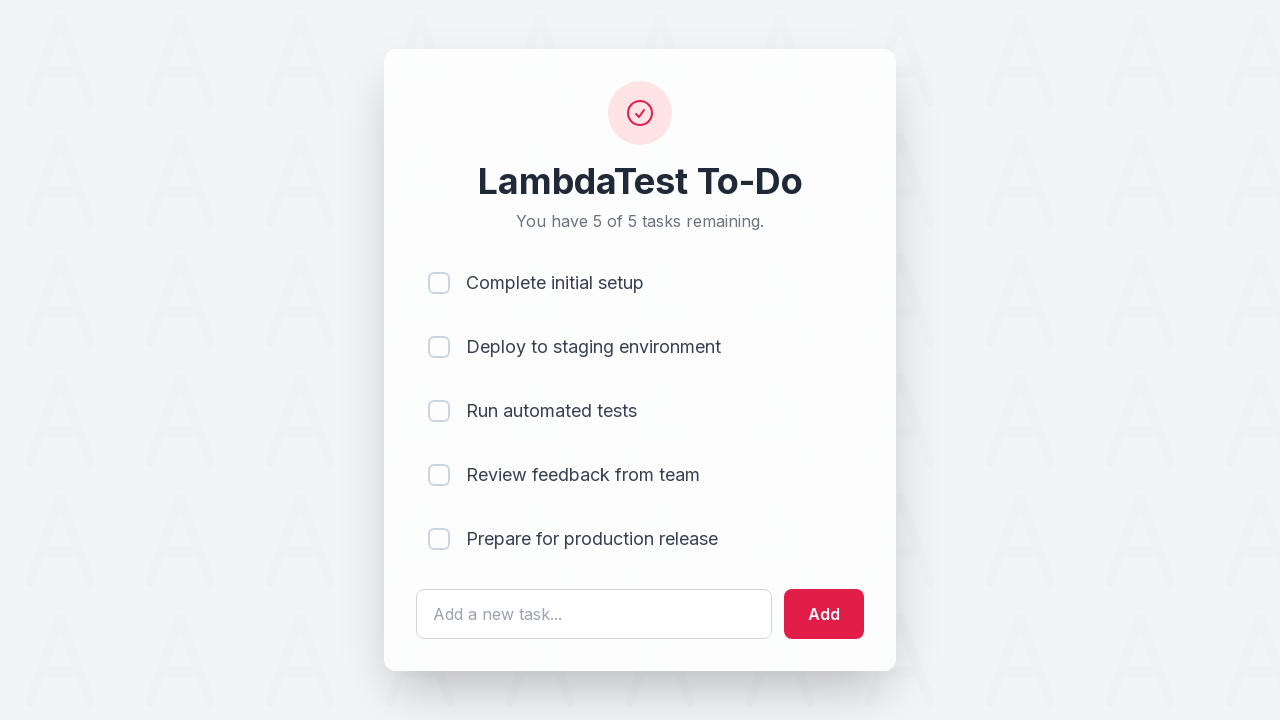

Clicked on first list item (li1) at (439, 283) on [name='li1']
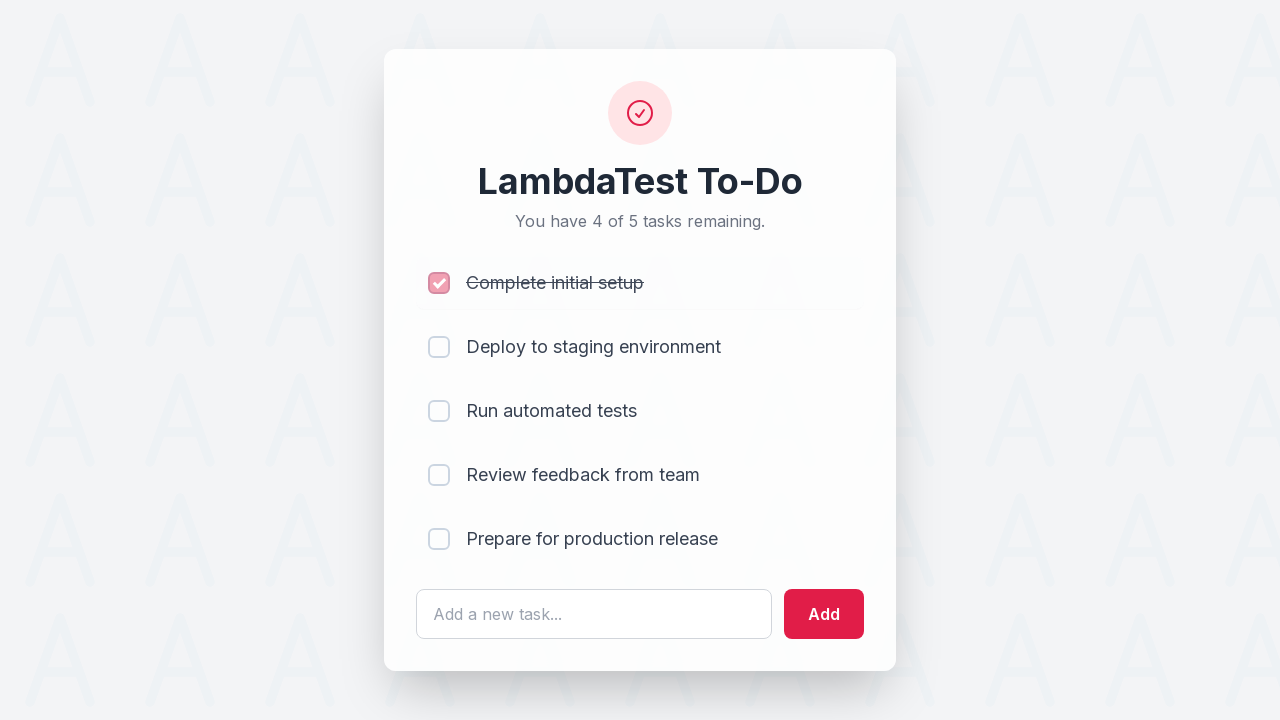

Waited for second list item (li2) to be visible
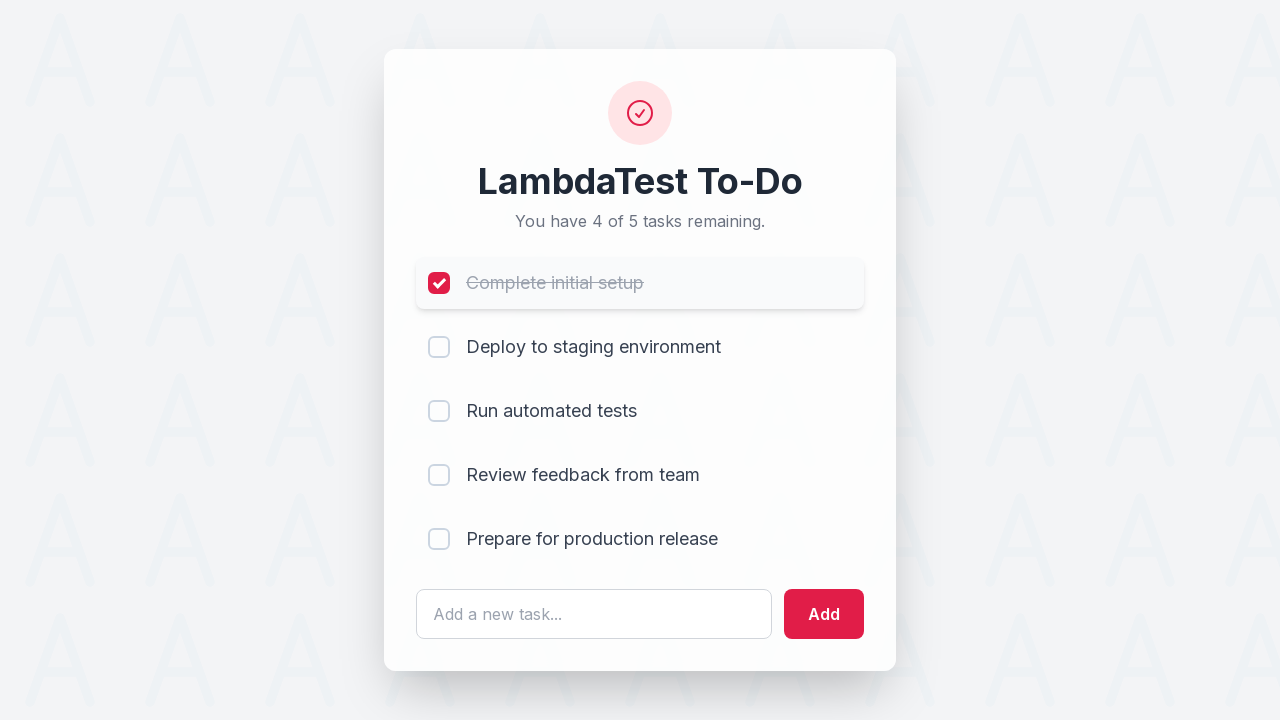

Clicked on second list item (li2) at (439, 347) on [name='li2']
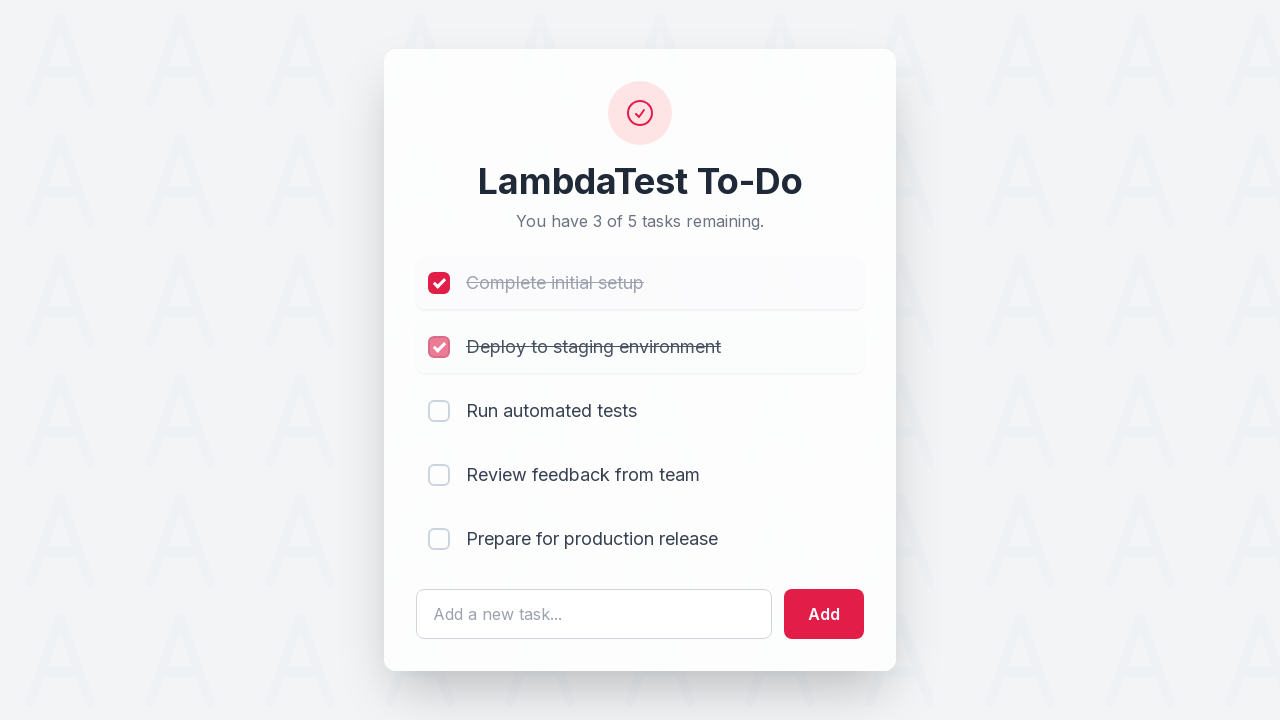

Waited for todo text input field to be visible
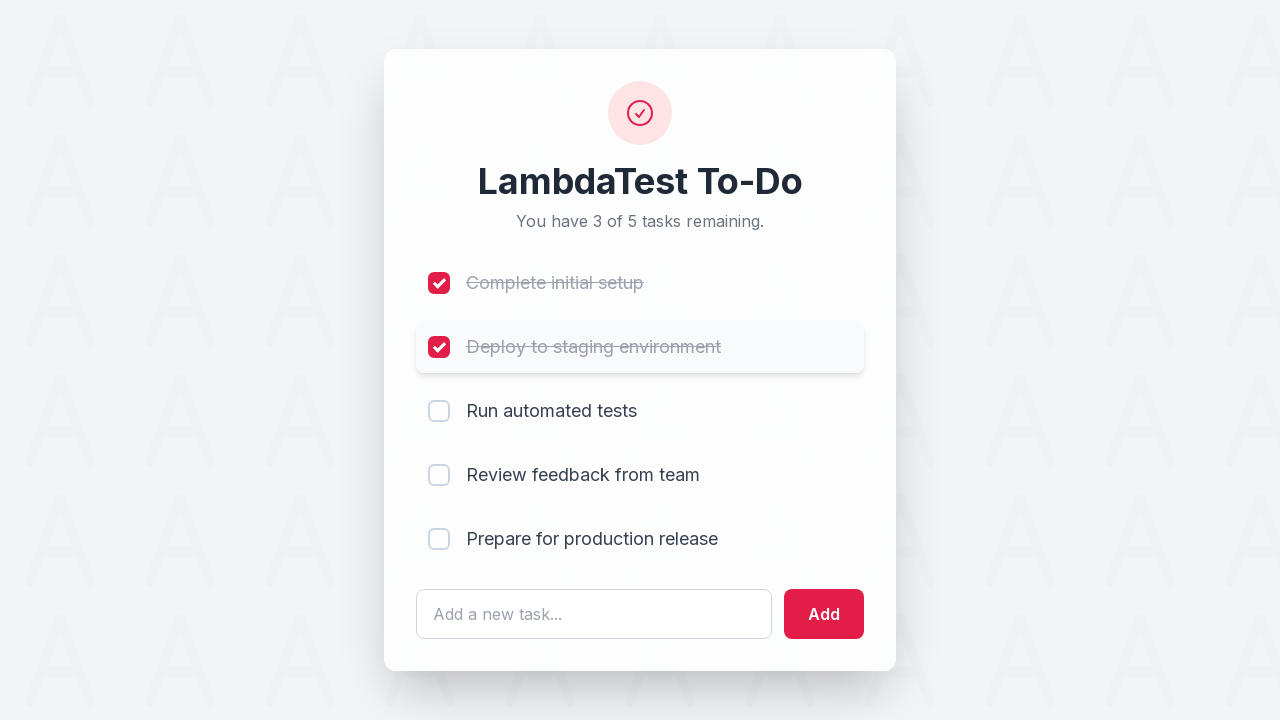

Filled todo text input with 'Yey, Let's add it to list' on #sampletodotext
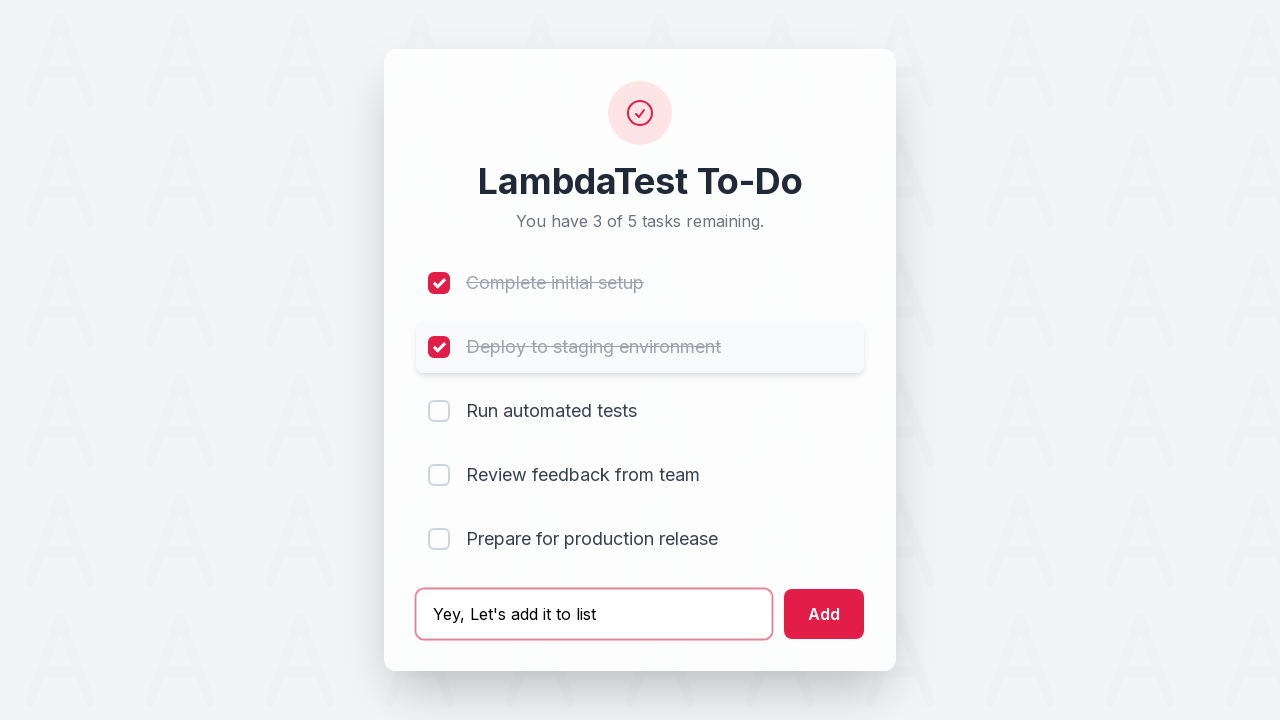

Waited for add button to be visible
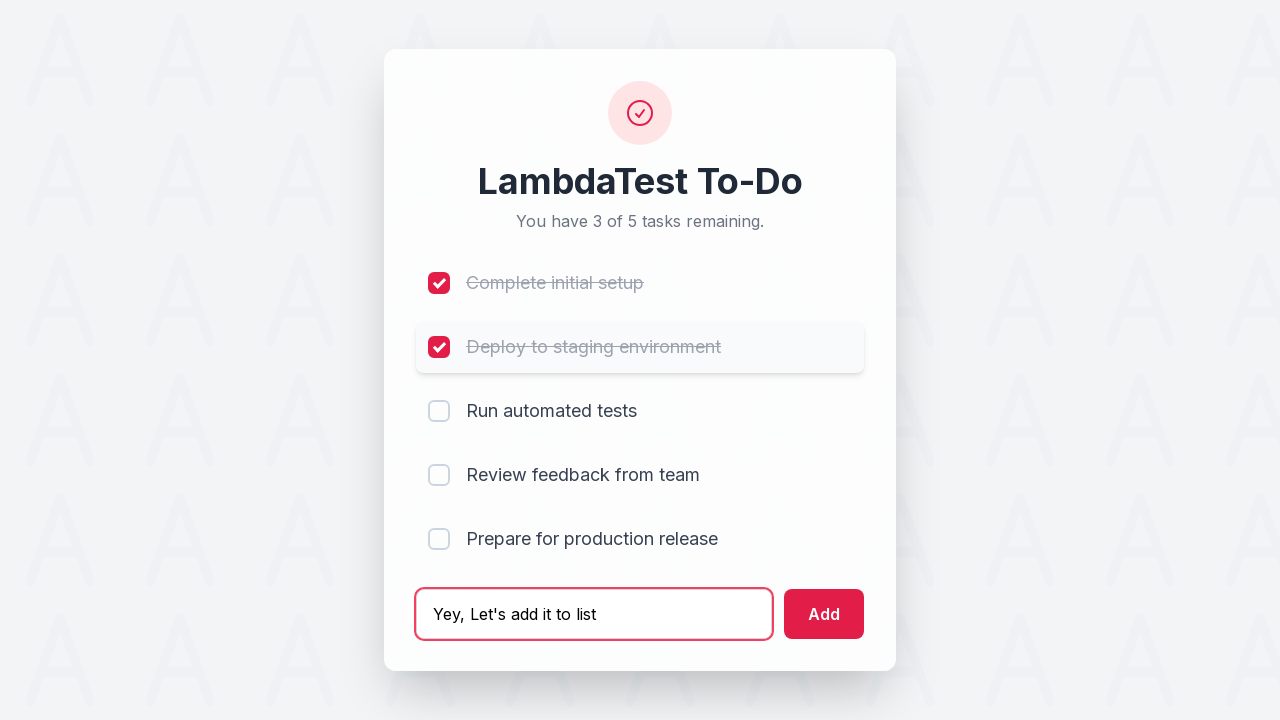

Clicked the add button to submit new todo item at (824, 614) on #addbutton
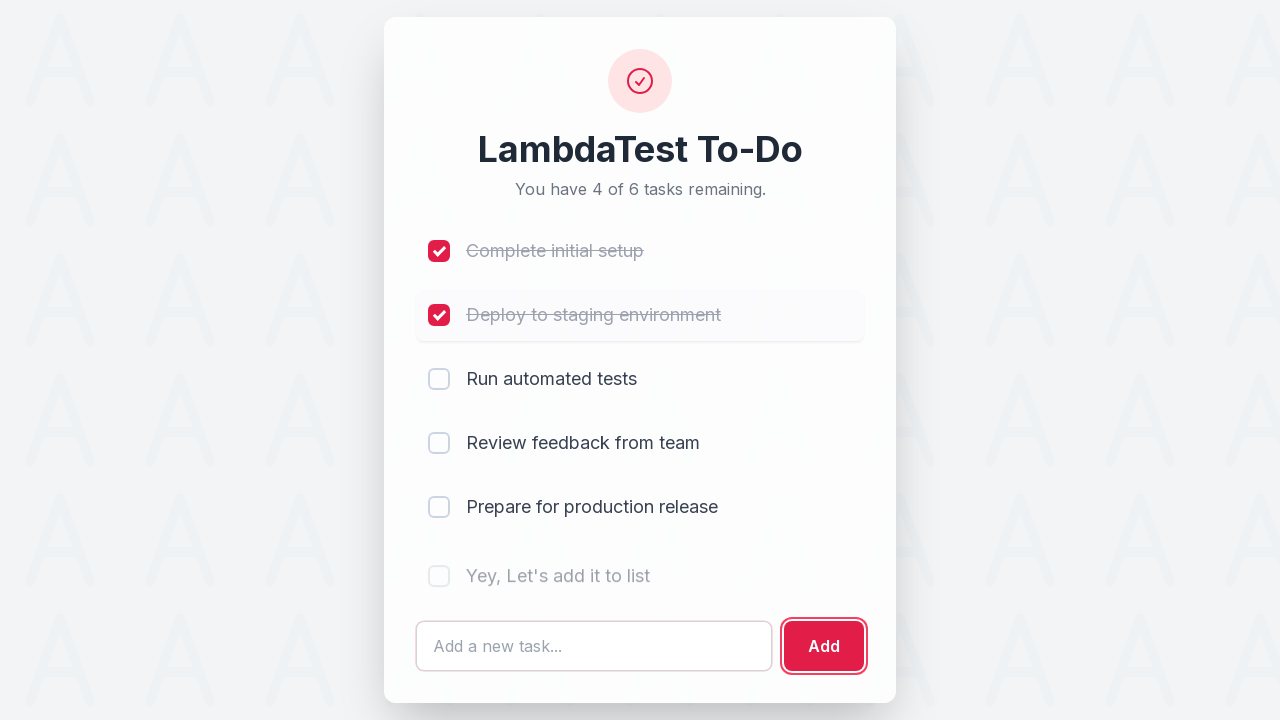

Verified new todo item appears as sixth list item
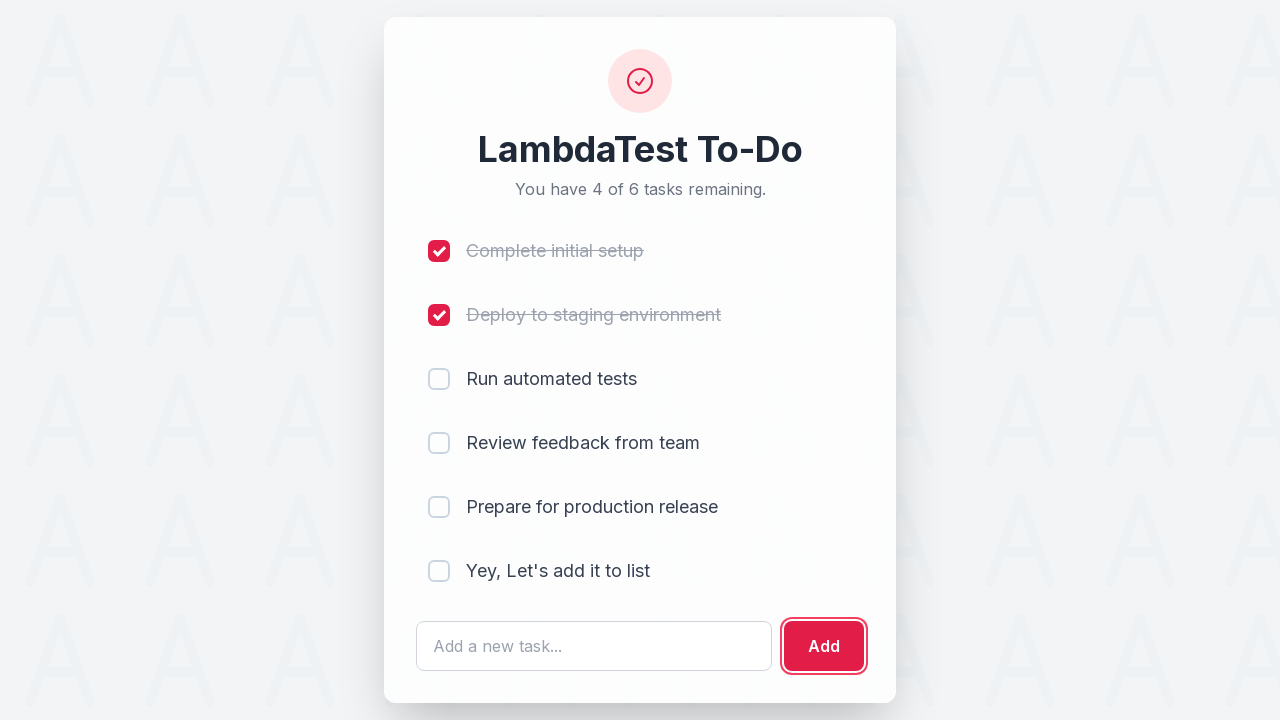

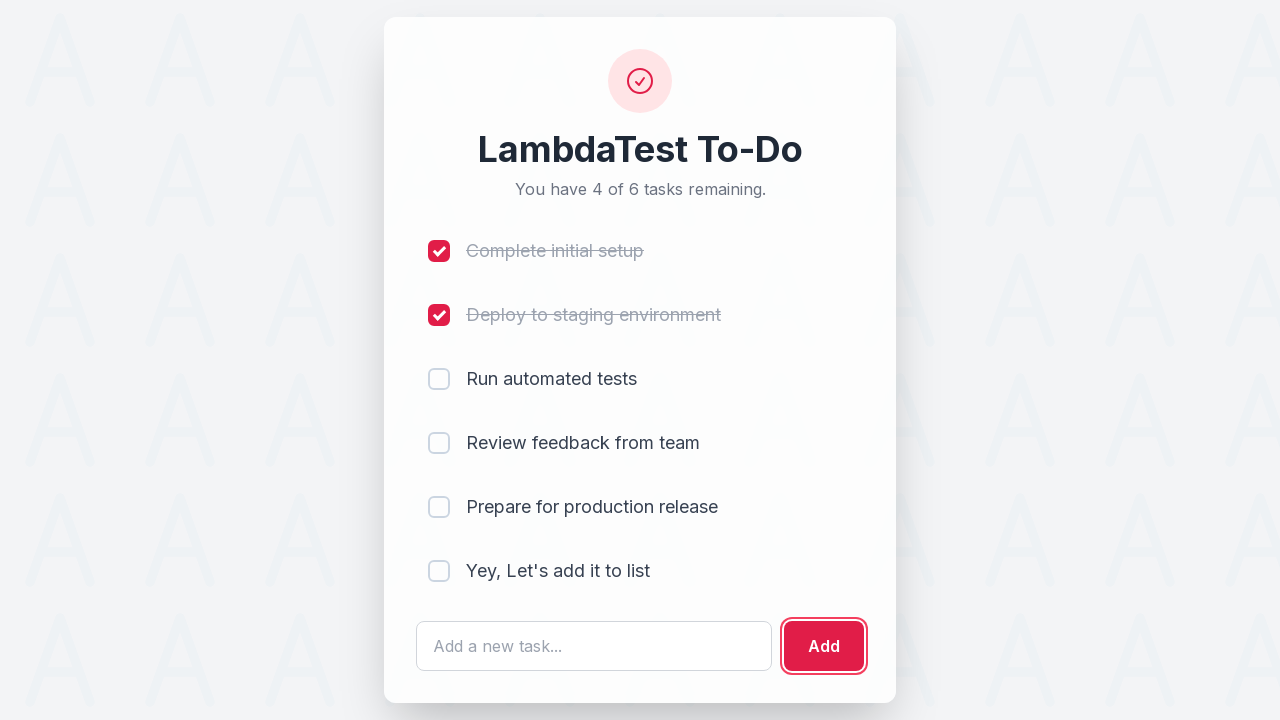